Tests hover interactions on TodoMVC app by adding todo items, hovering to reveal the delete button, and verifying the button visibility changes on hover/mouse away.

Starting URL: https://demo.playwright.dev/todomvc/

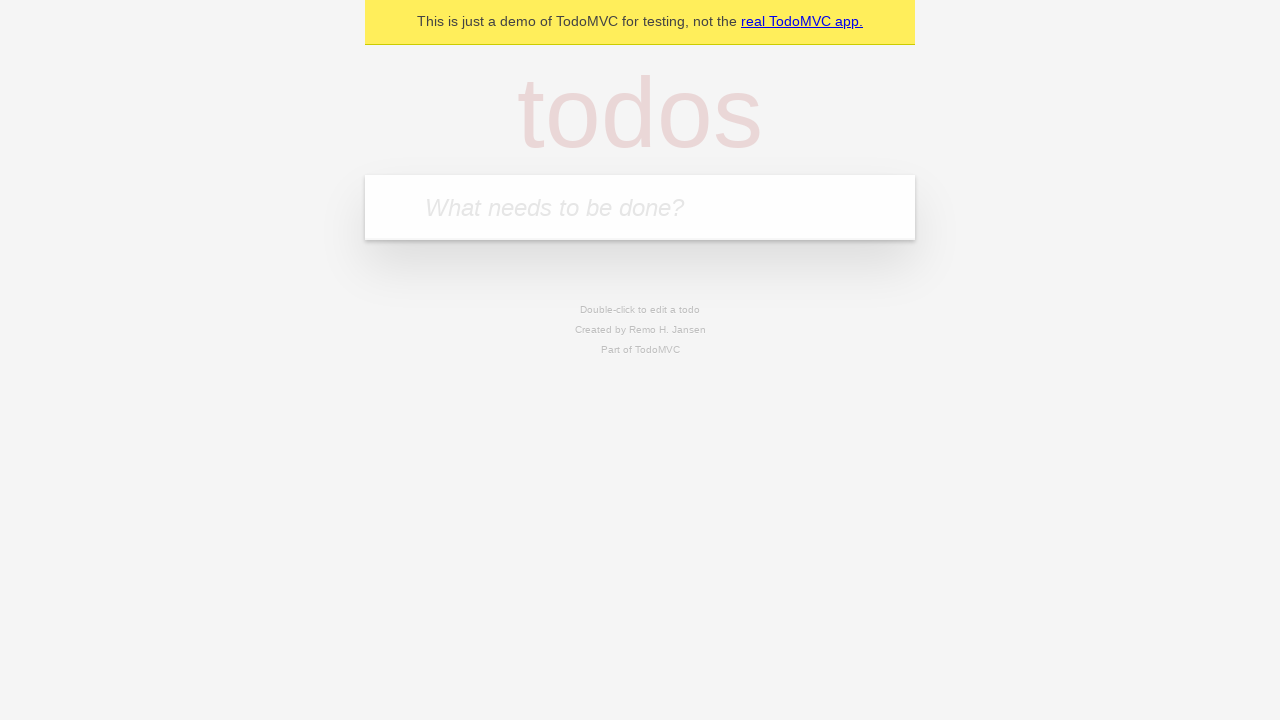

Filled new todo field with 'Hover test 1' on .new-todo
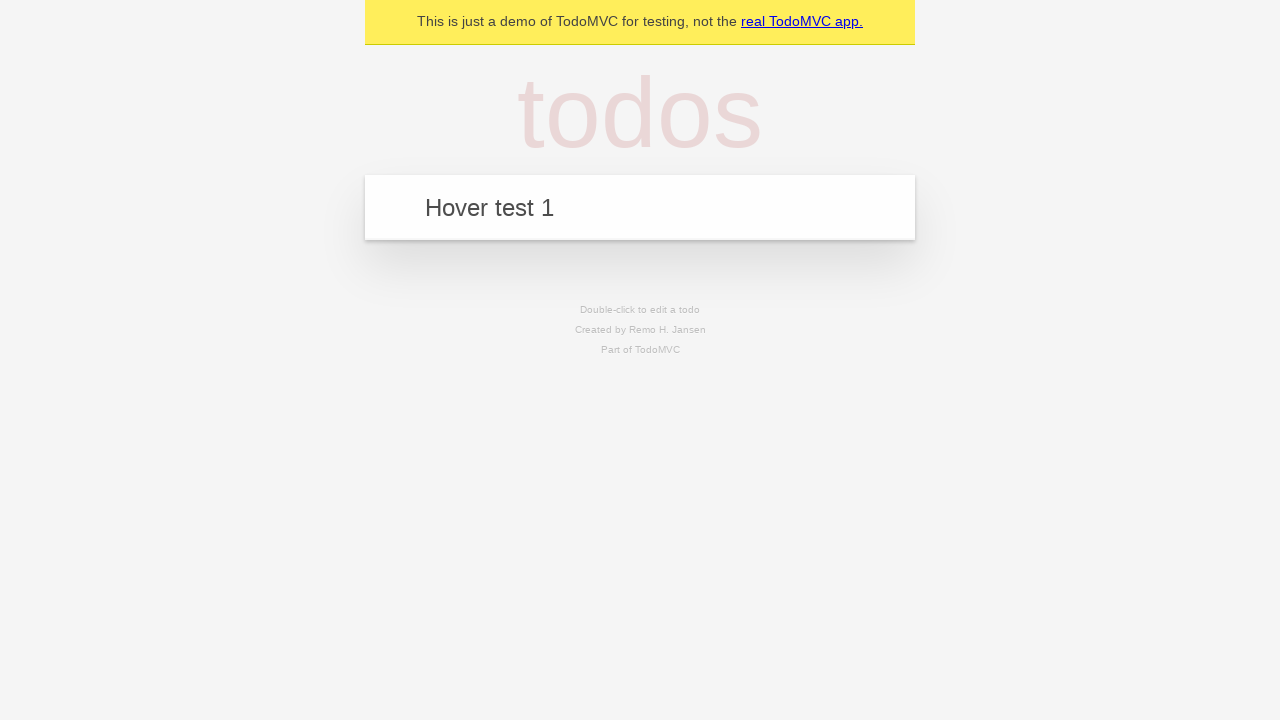

Pressed Enter to add todo 'Hover test 1' on .new-todo
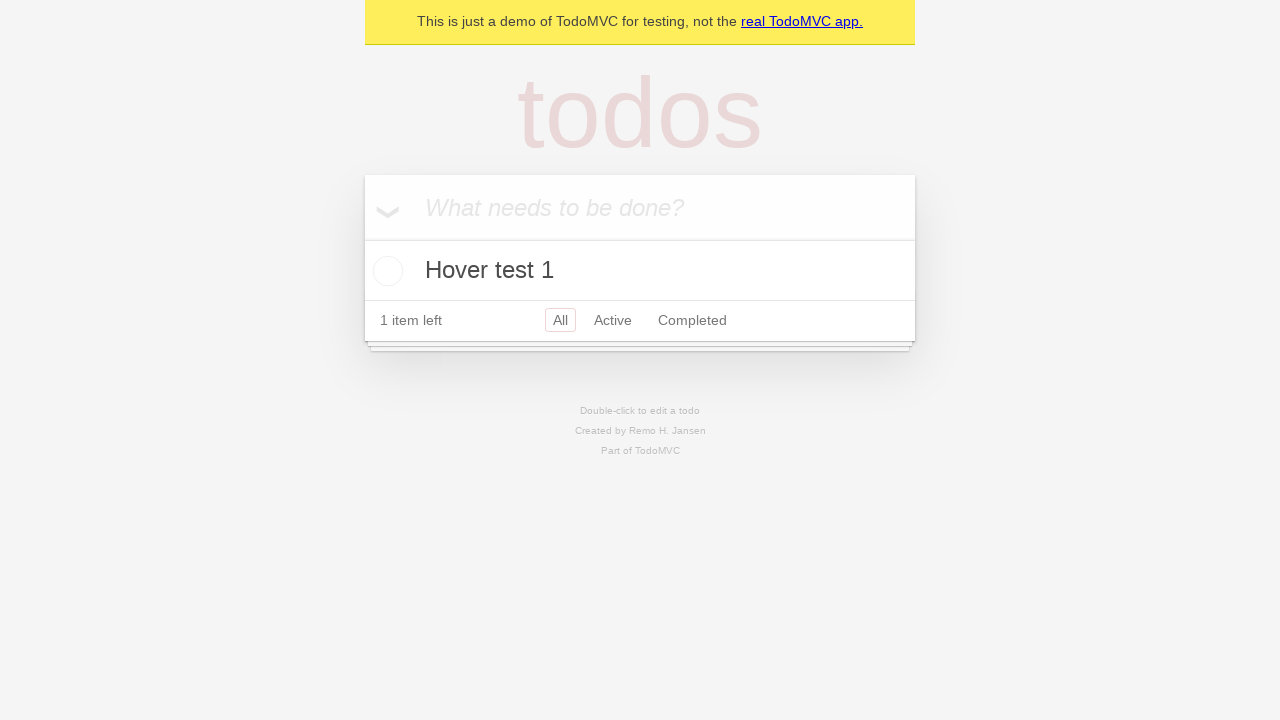

Filled new todo field with 'Hover test 2' on .new-todo
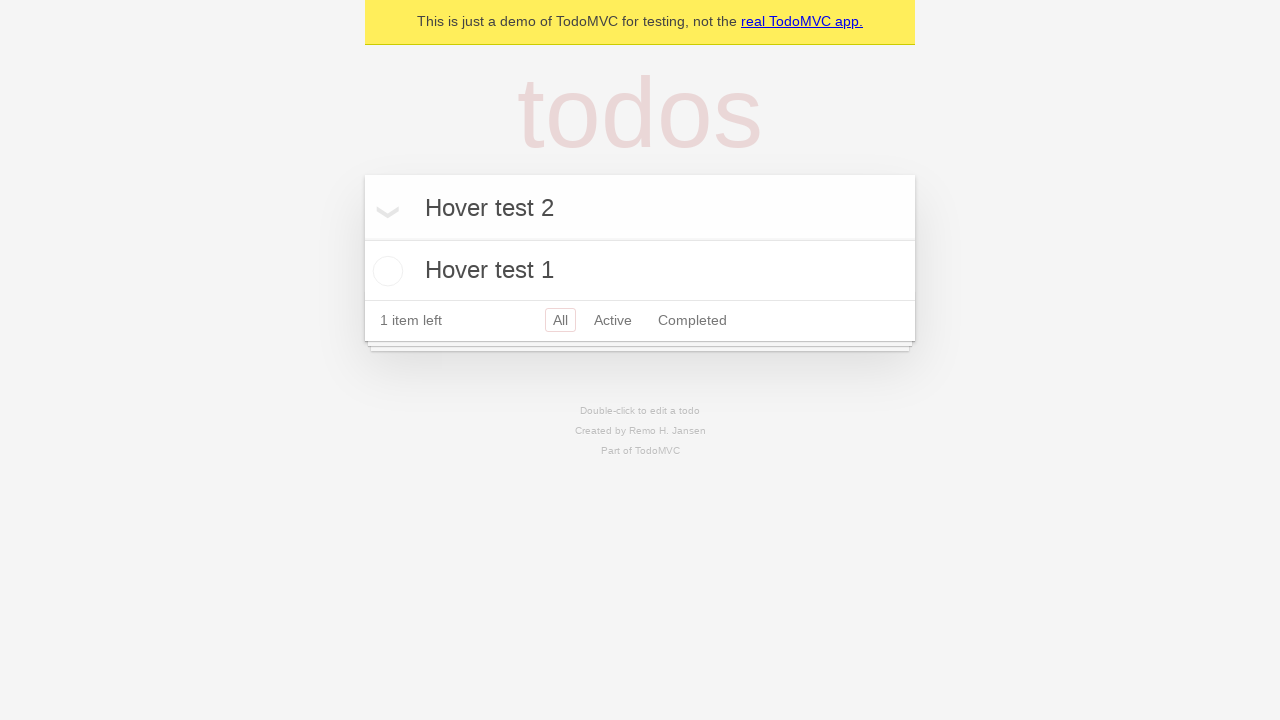

Pressed Enter to add todo 'Hover test 2' on .new-todo
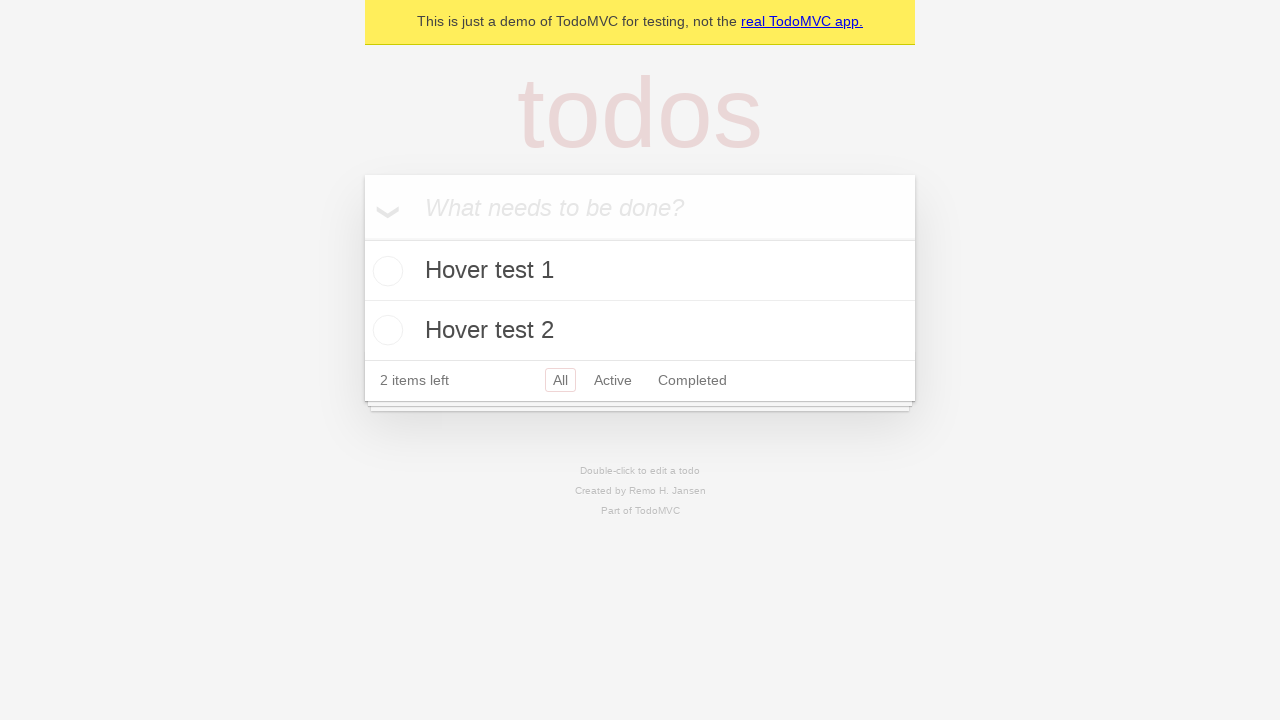

Filled new todo field with 'Hover test 3' on .new-todo
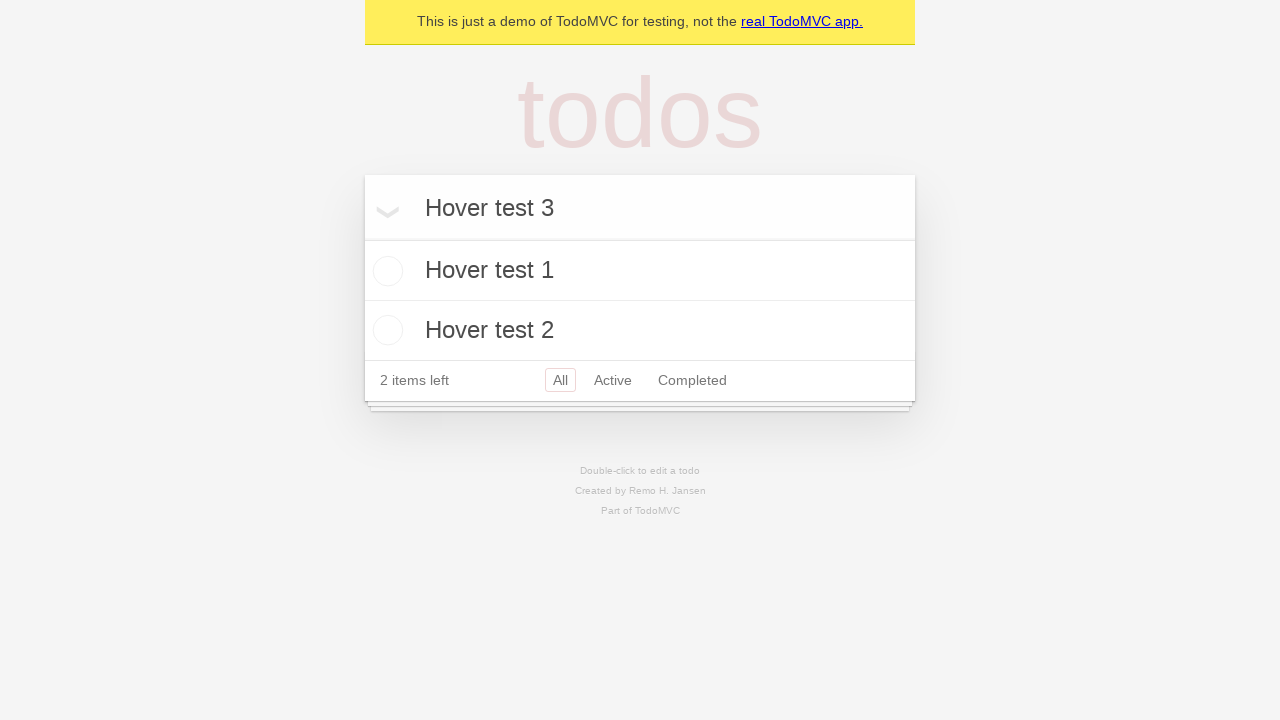

Pressed Enter to add todo 'Hover test 3' on .new-todo
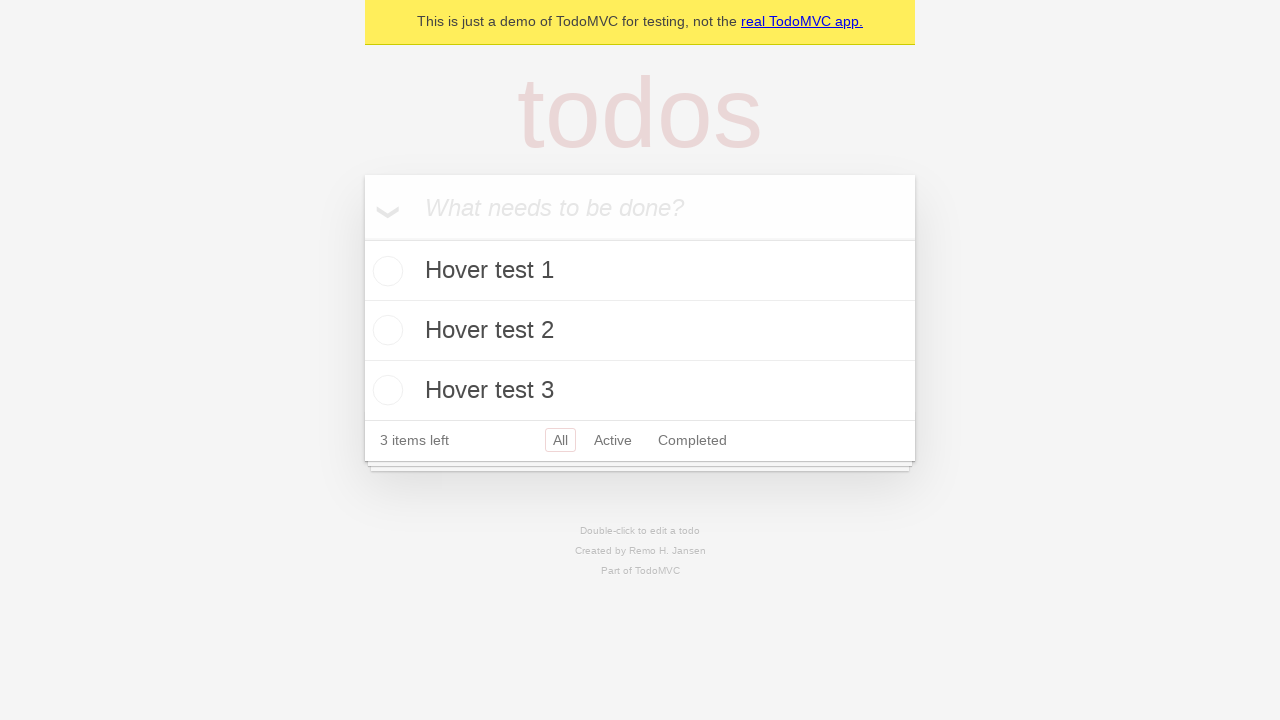

Located all todo items in the list
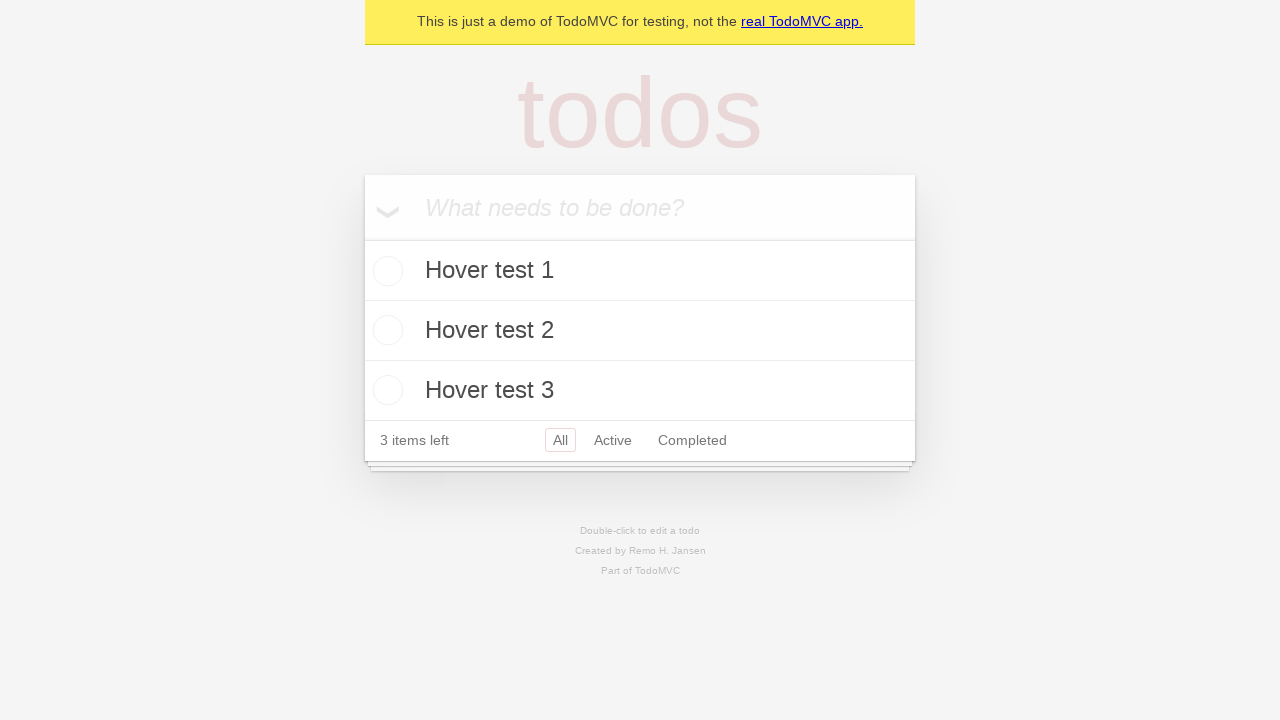

Selected the first todo item
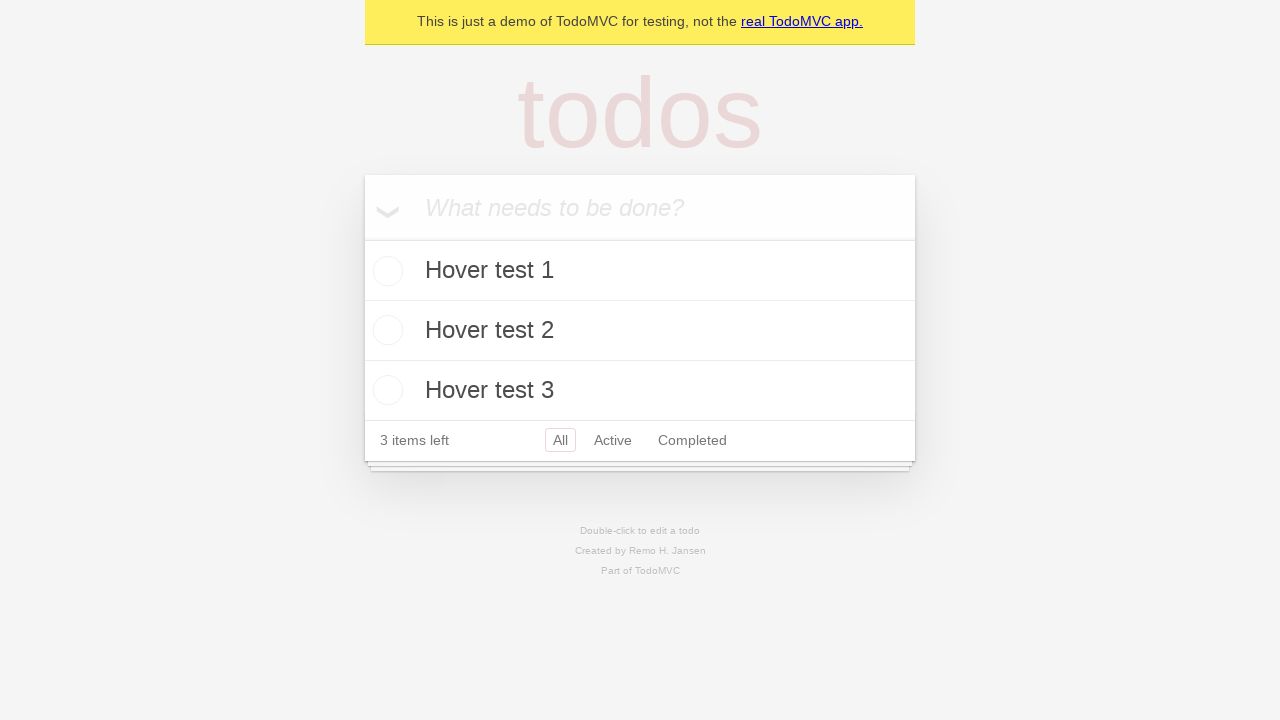

Hovered over the first todo item to reveal delete button at (640, 271) on .todo-list li >> nth=0
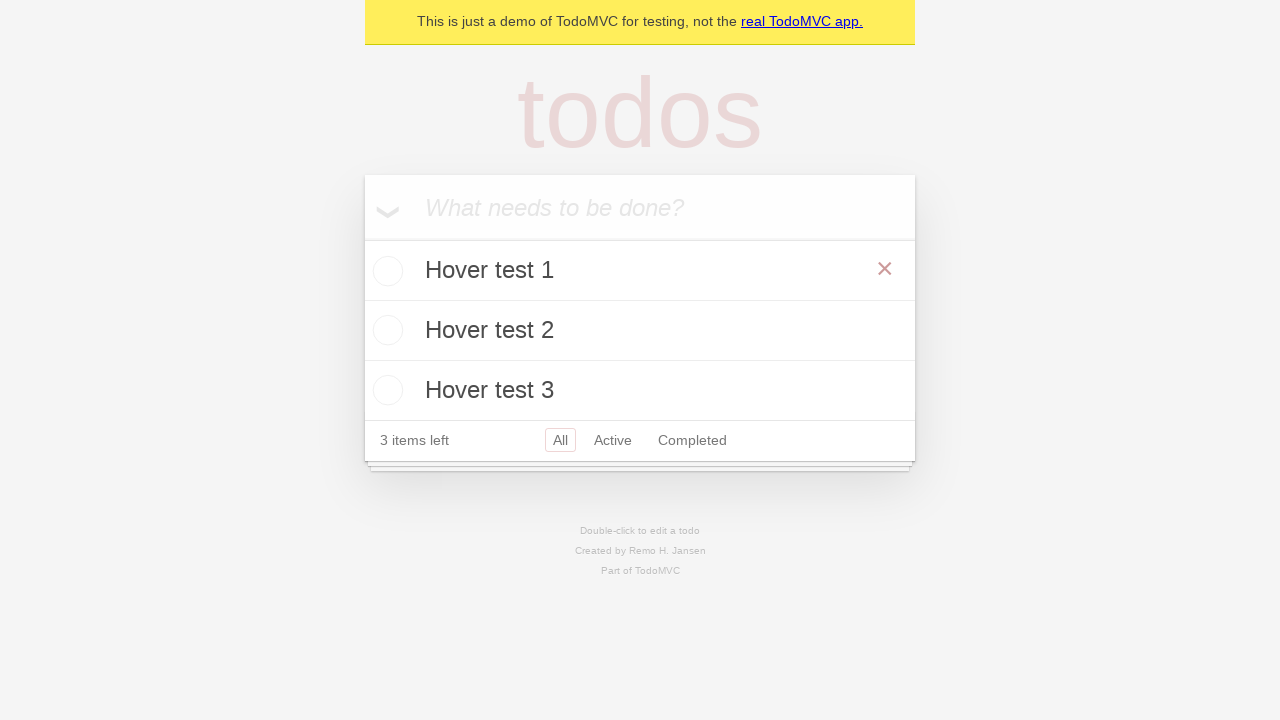

Located the destroy button for the first todo
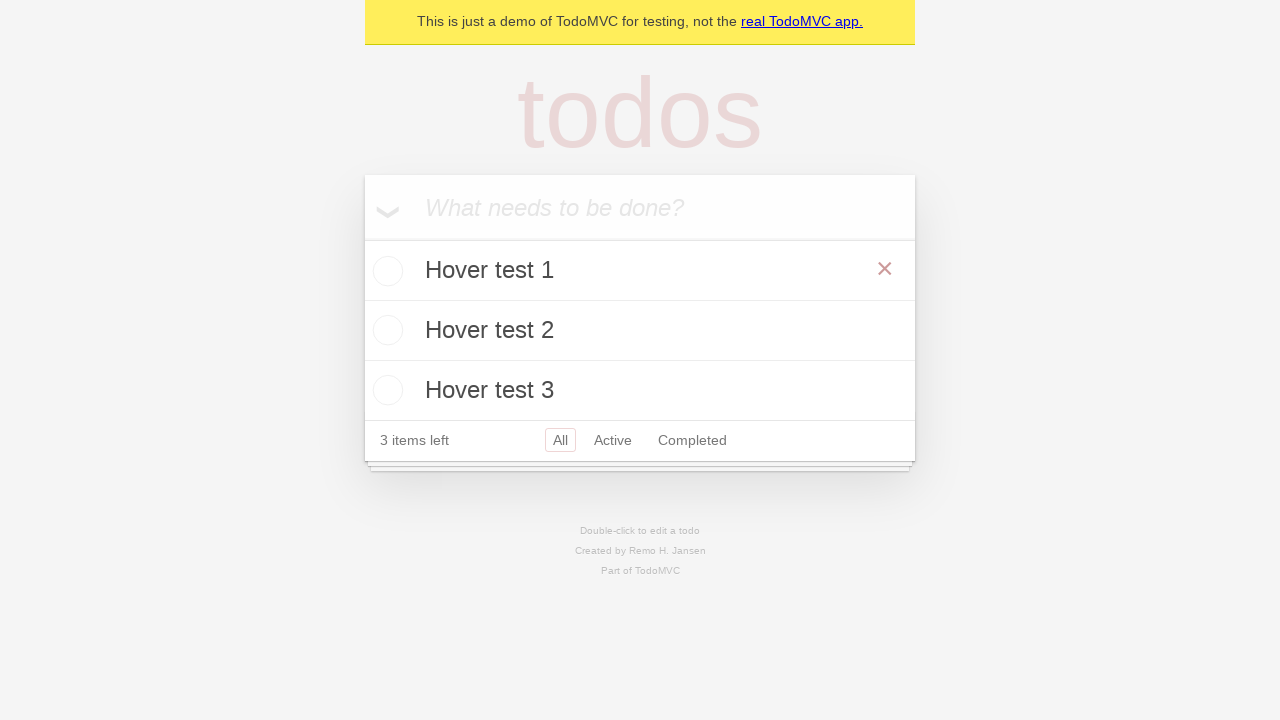

Verified destroy button is visible on hover
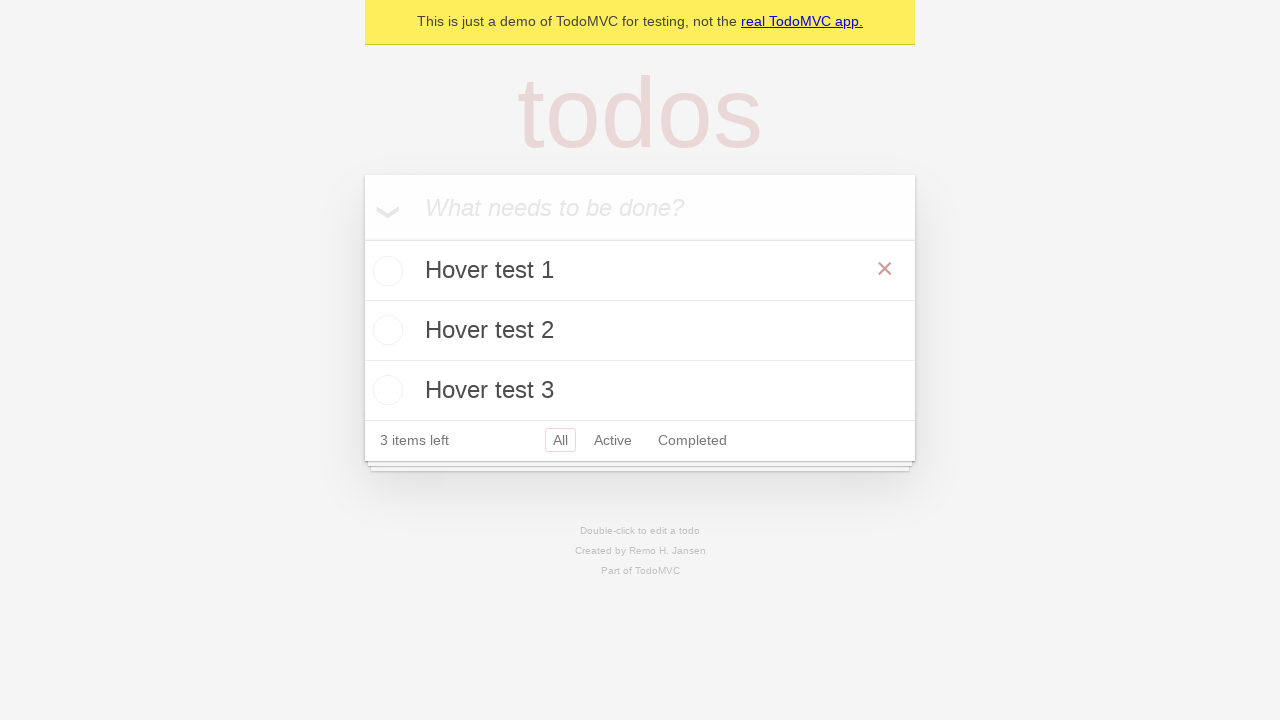

Hovered directly over the destroy button at (885, 269) on .todo-list li >> nth=0 >> .destroy
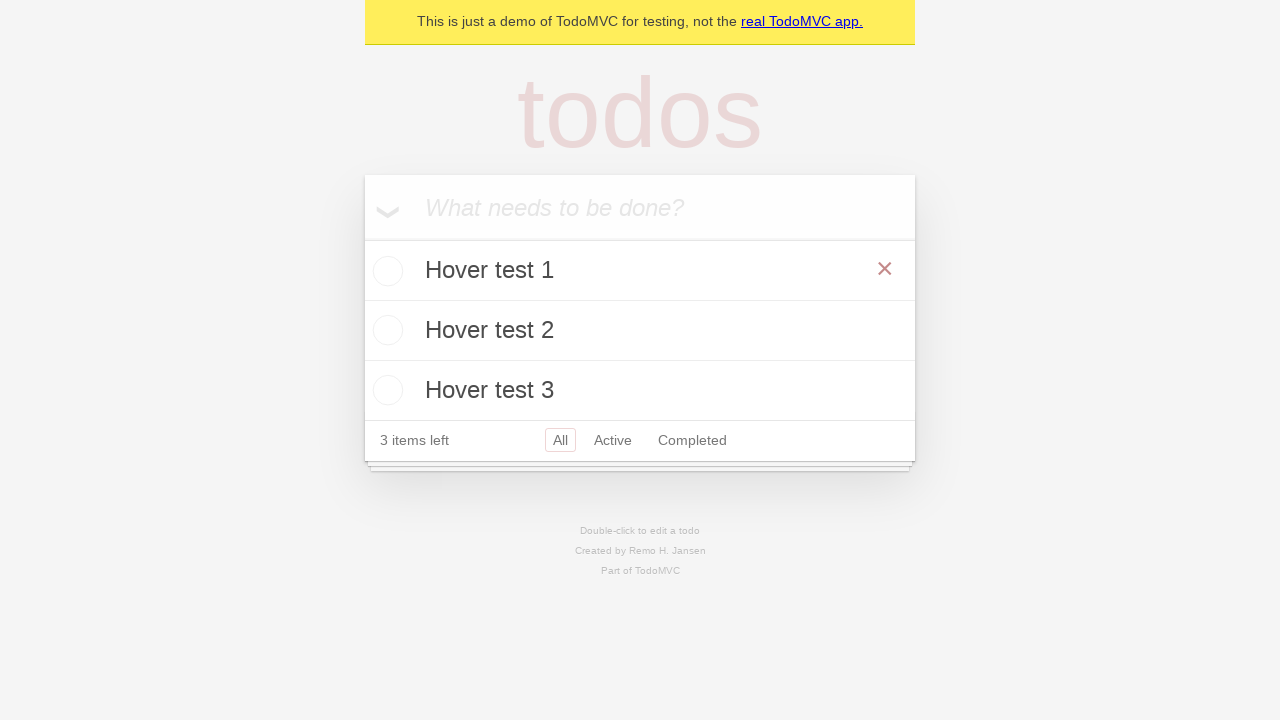

Clicked the destroy button to delete the first todo at (885, 269) on .todo-list li >> nth=0 >> .destroy
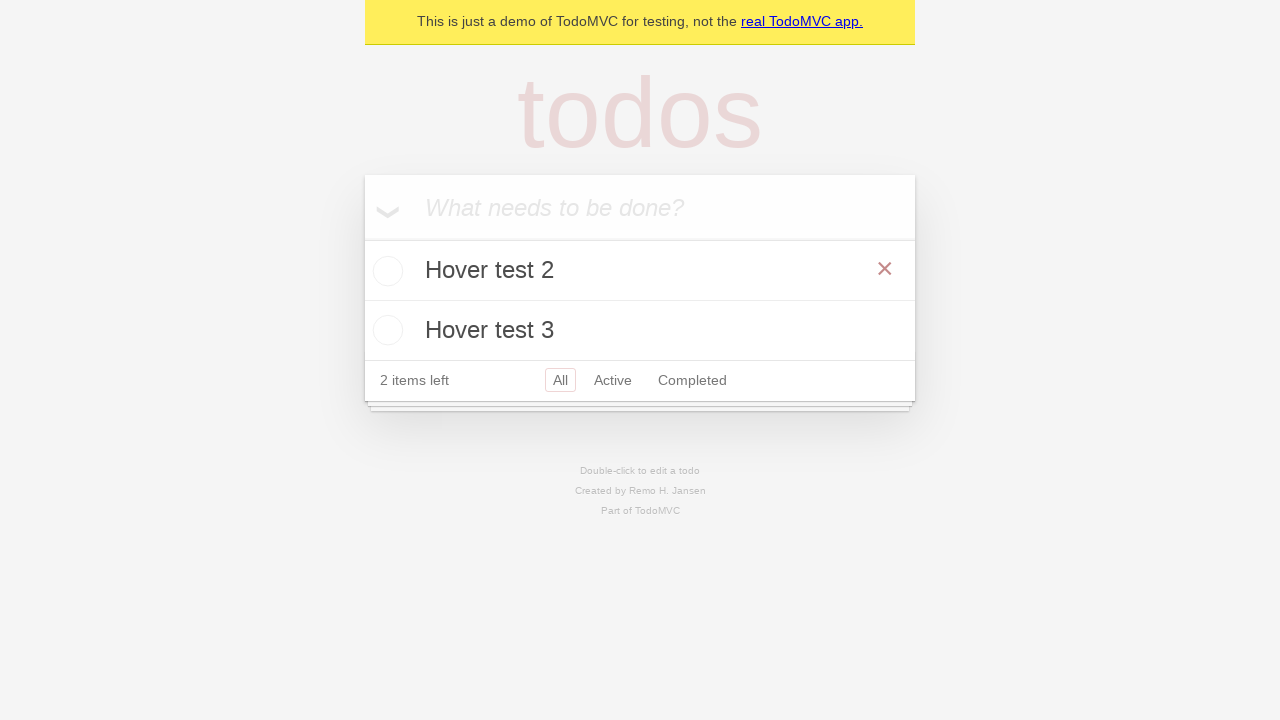

Verified todo was deleted - list now contains 2 items
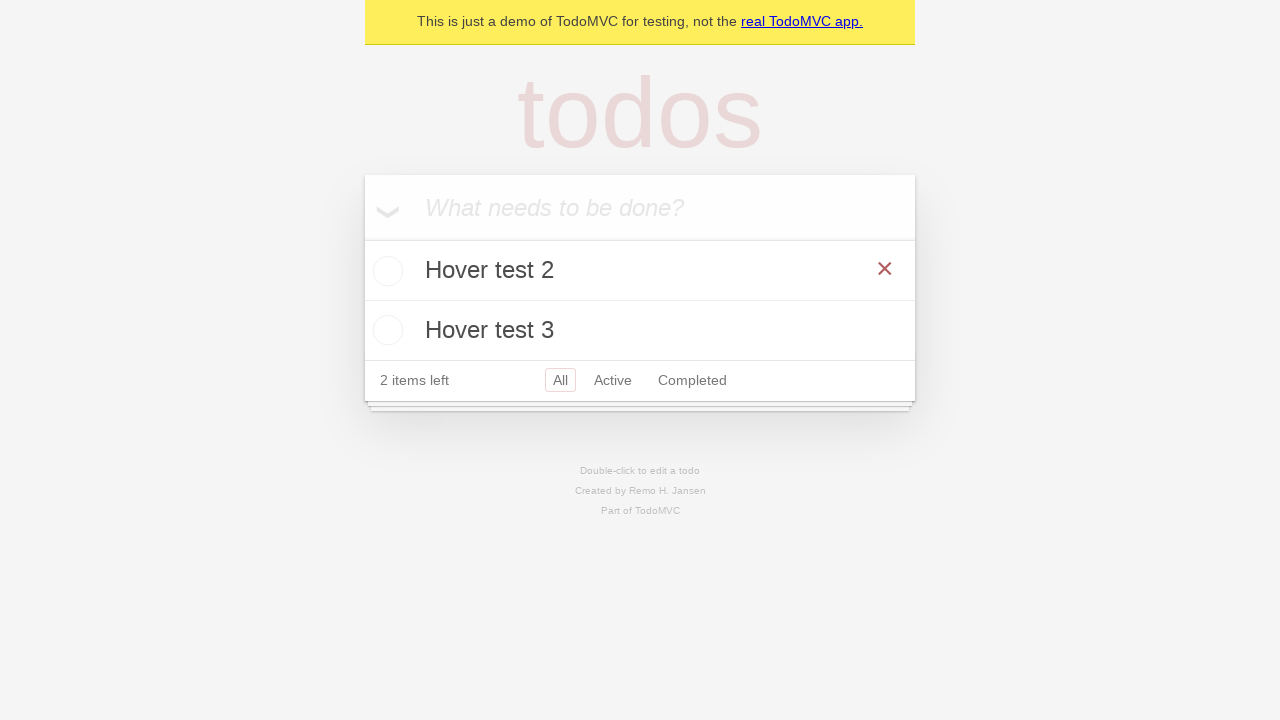

Selected the new first todo item (after deletion)
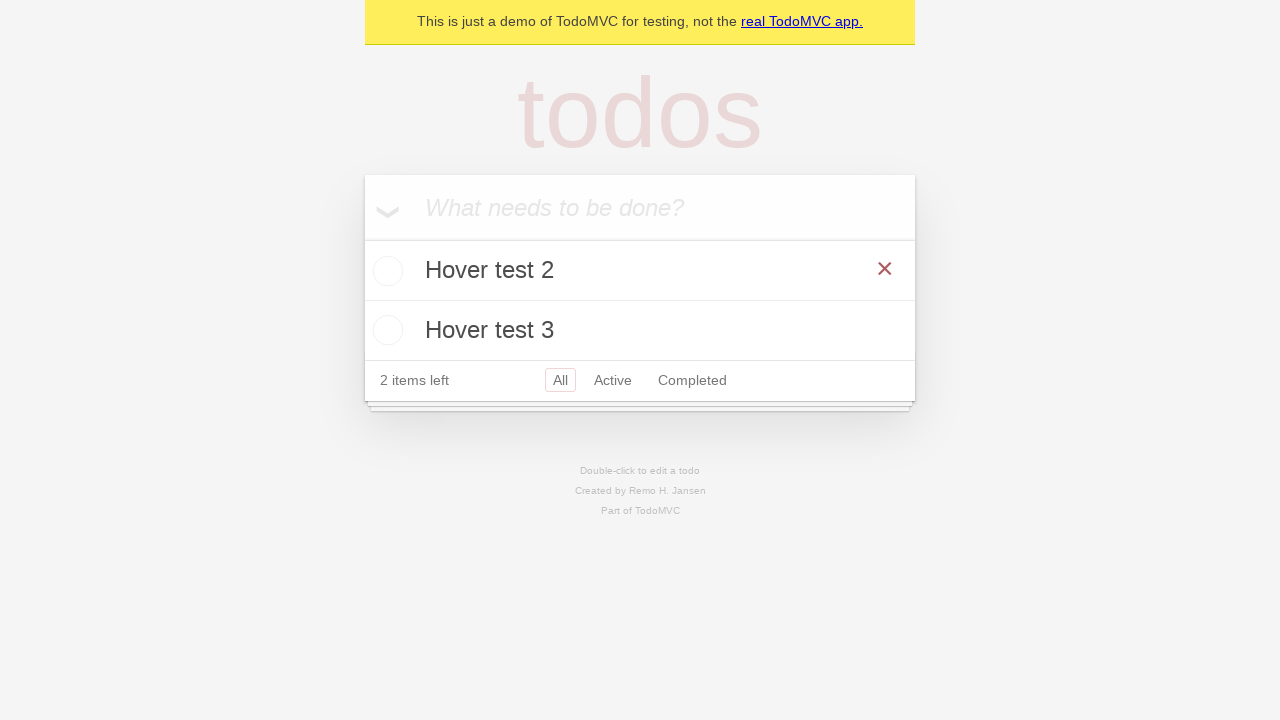

Hovered over the second todo item at (640, 271) on .todo-list li >> nth=0
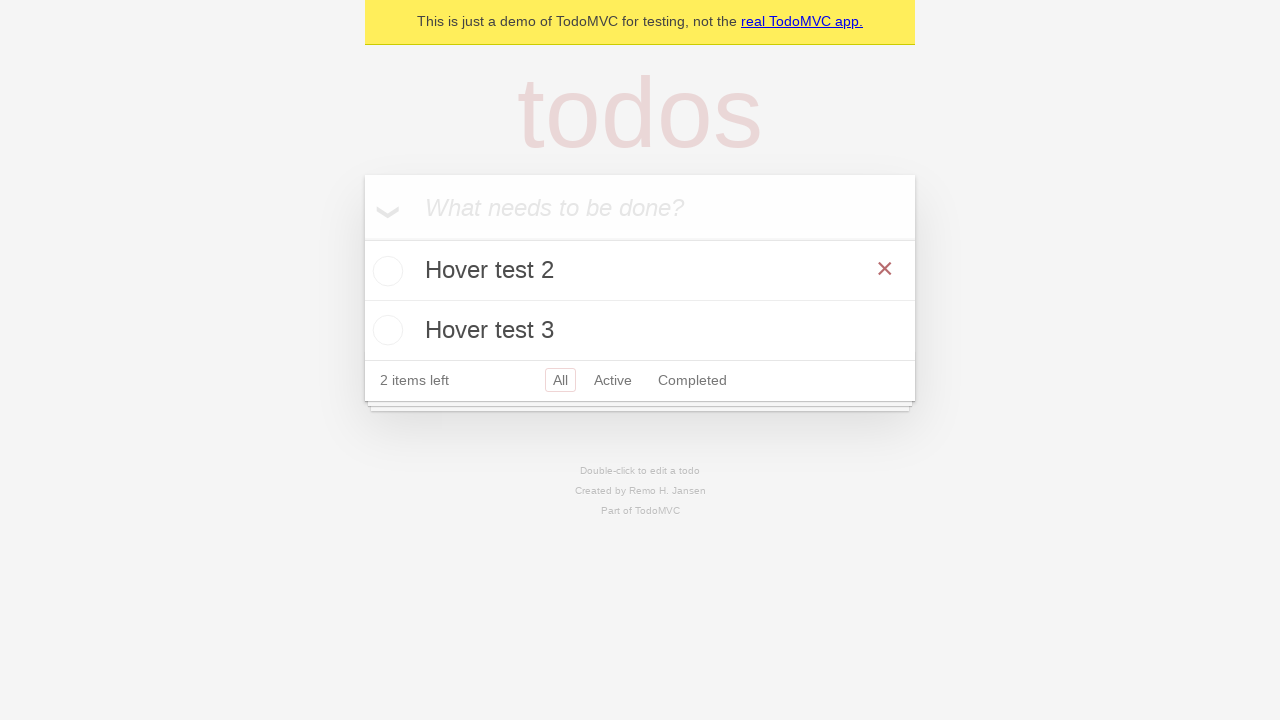

Located the destroy button for the second todo
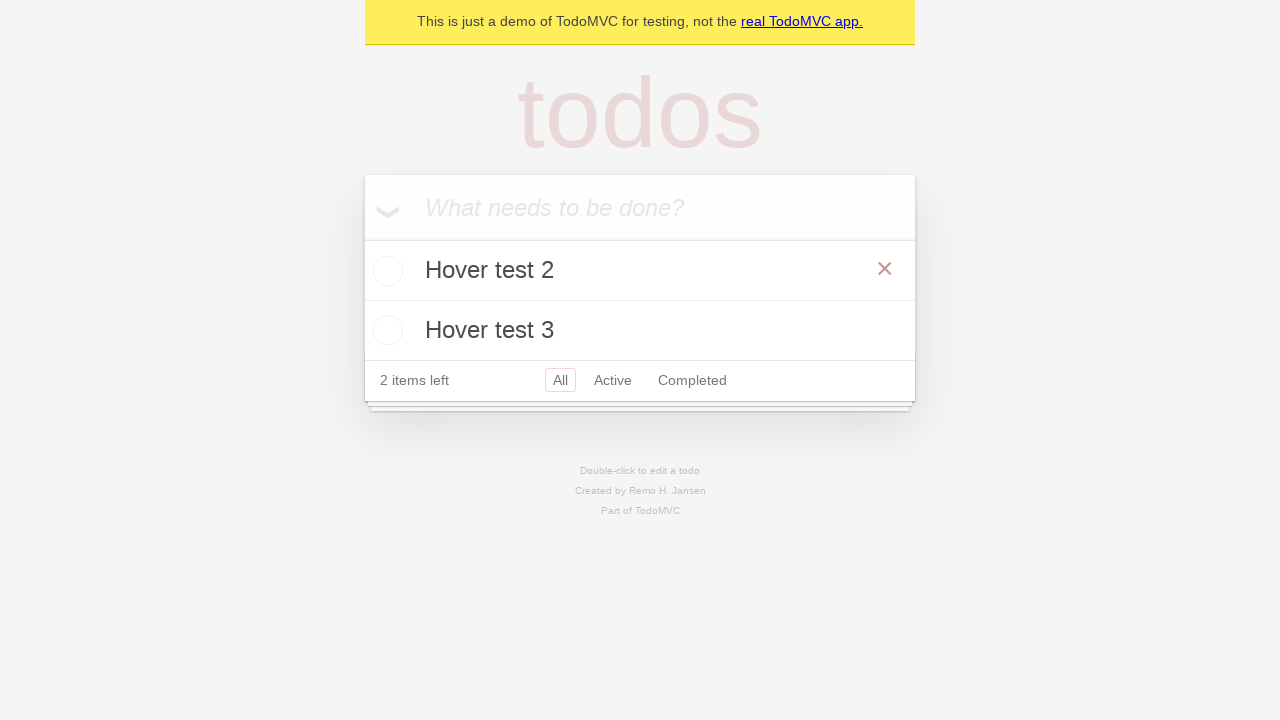

Verified destroy button is visible for second todo
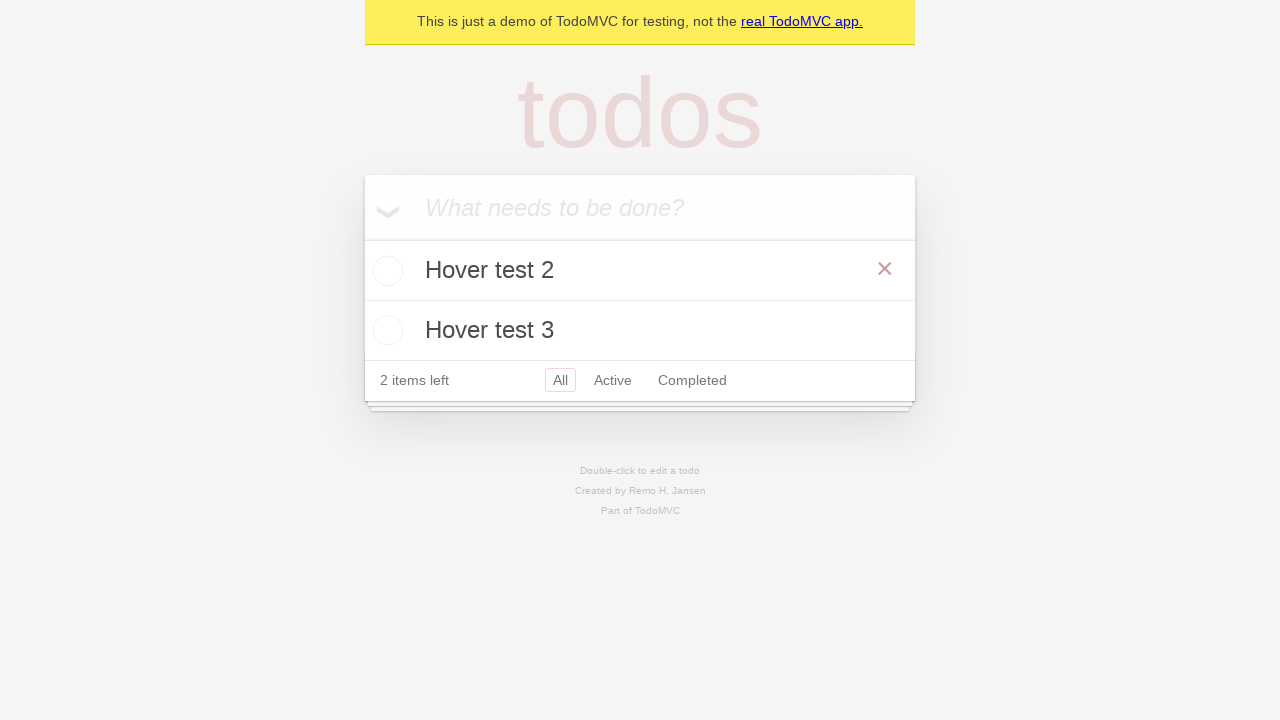

Moved mouse away from todo item to trigger hover state change at (0, 0)
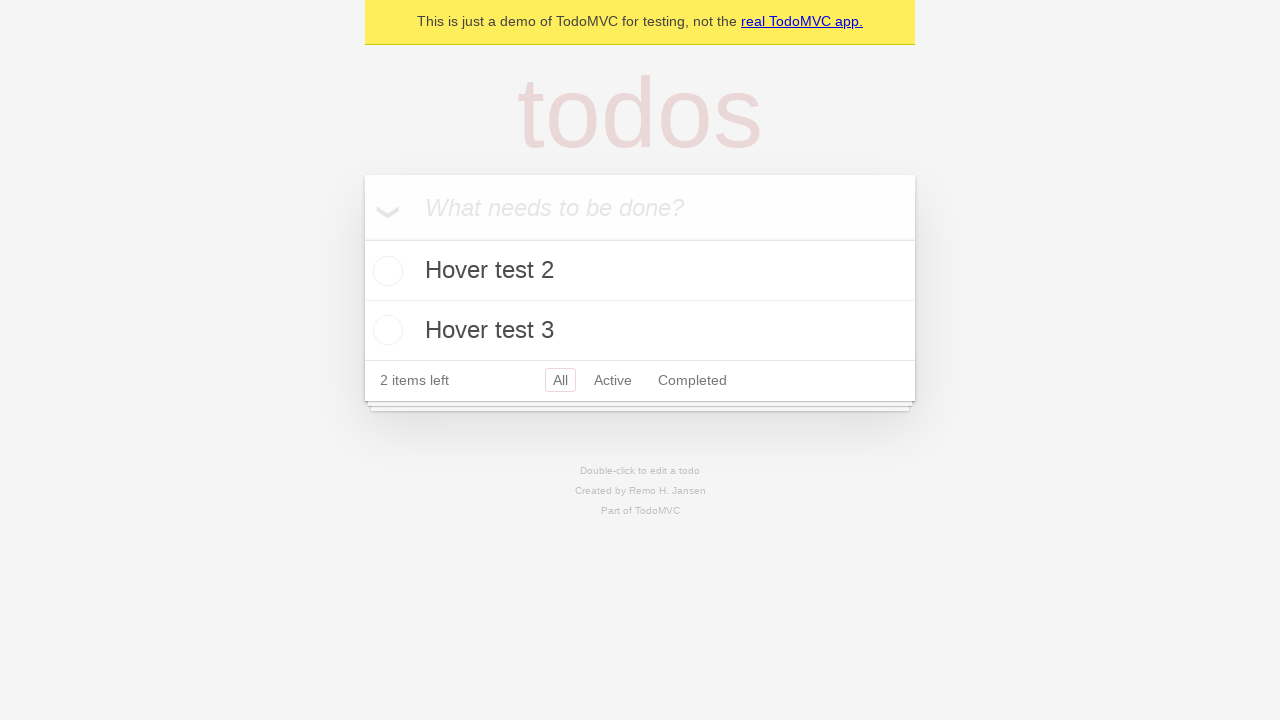

Waited 500ms for CSS transition to complete
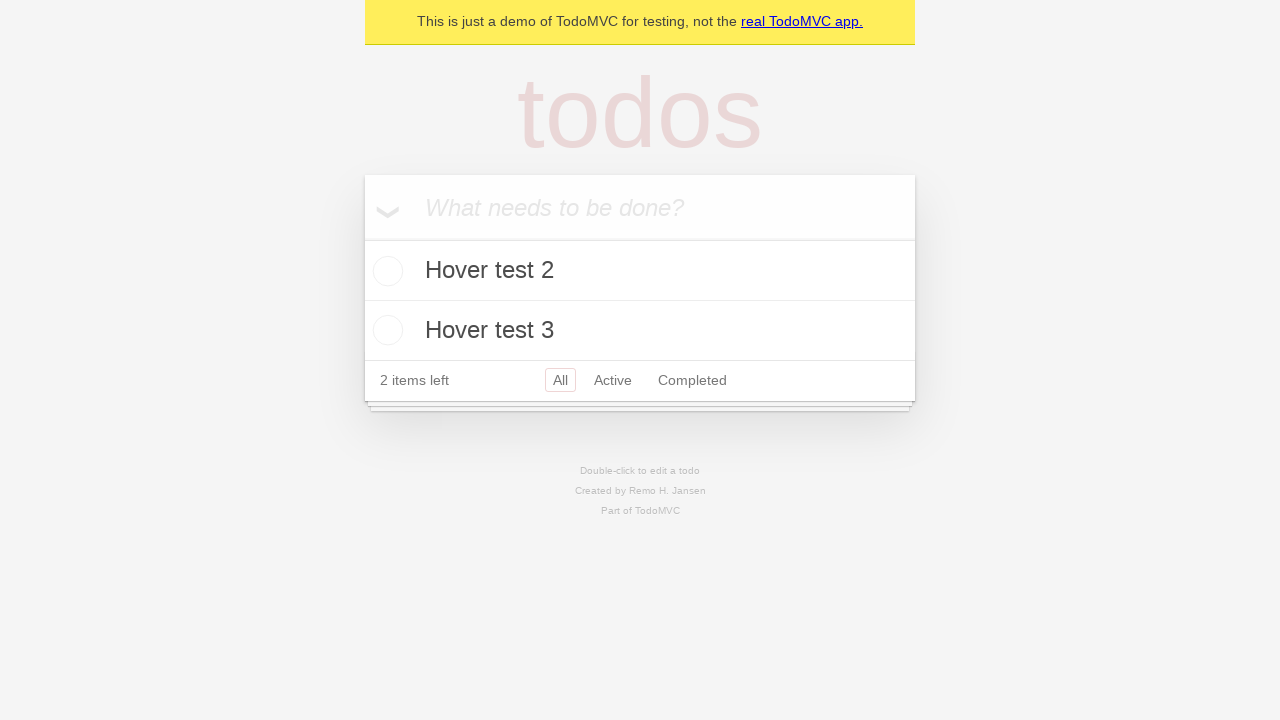

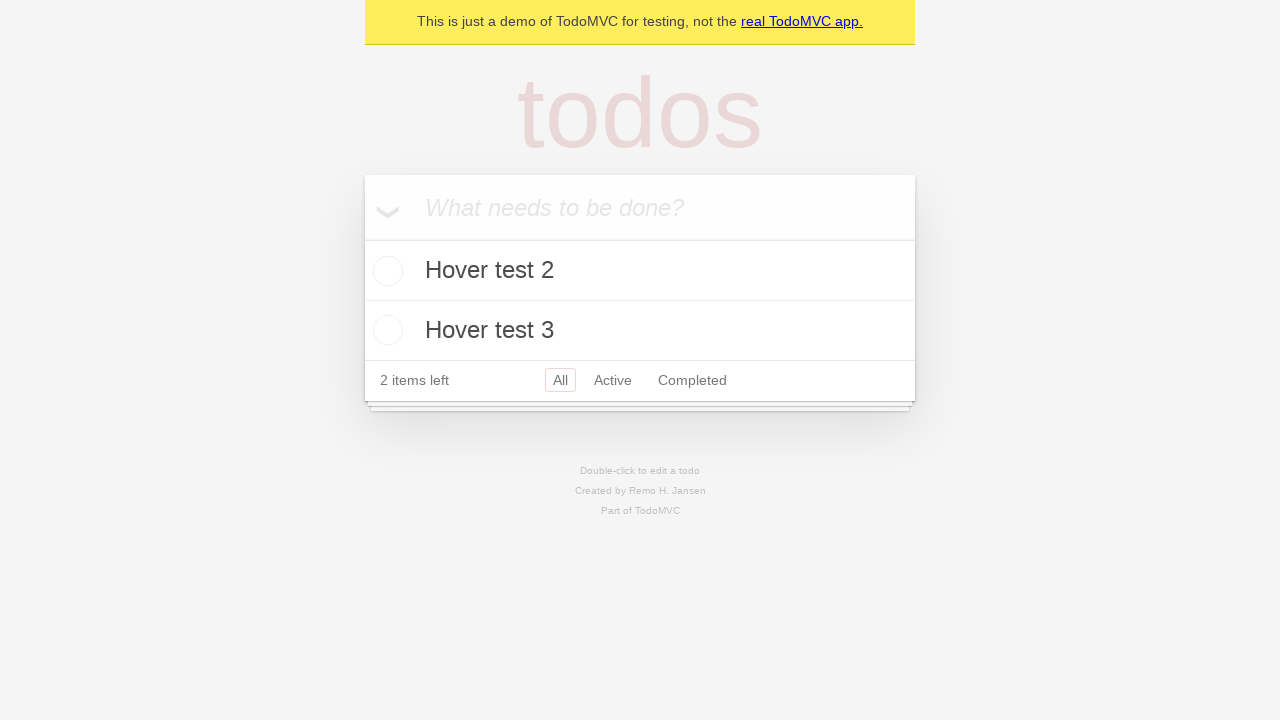